Tests clicking on the 500 status code link and verifies the server error page is displayed

Starting URL: https://the-internet.herokuapp.com/status_codes

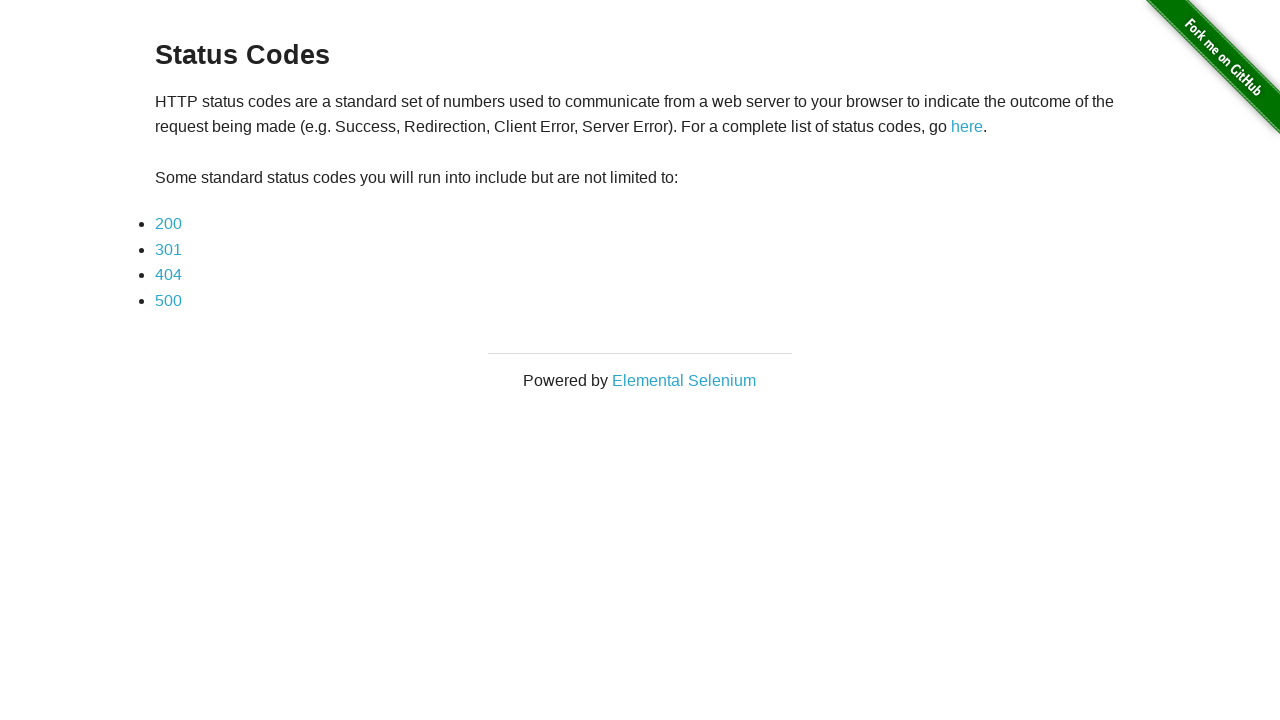

Clicked on the 500 status code link at (168, 300) on a[href='status_codes/500']
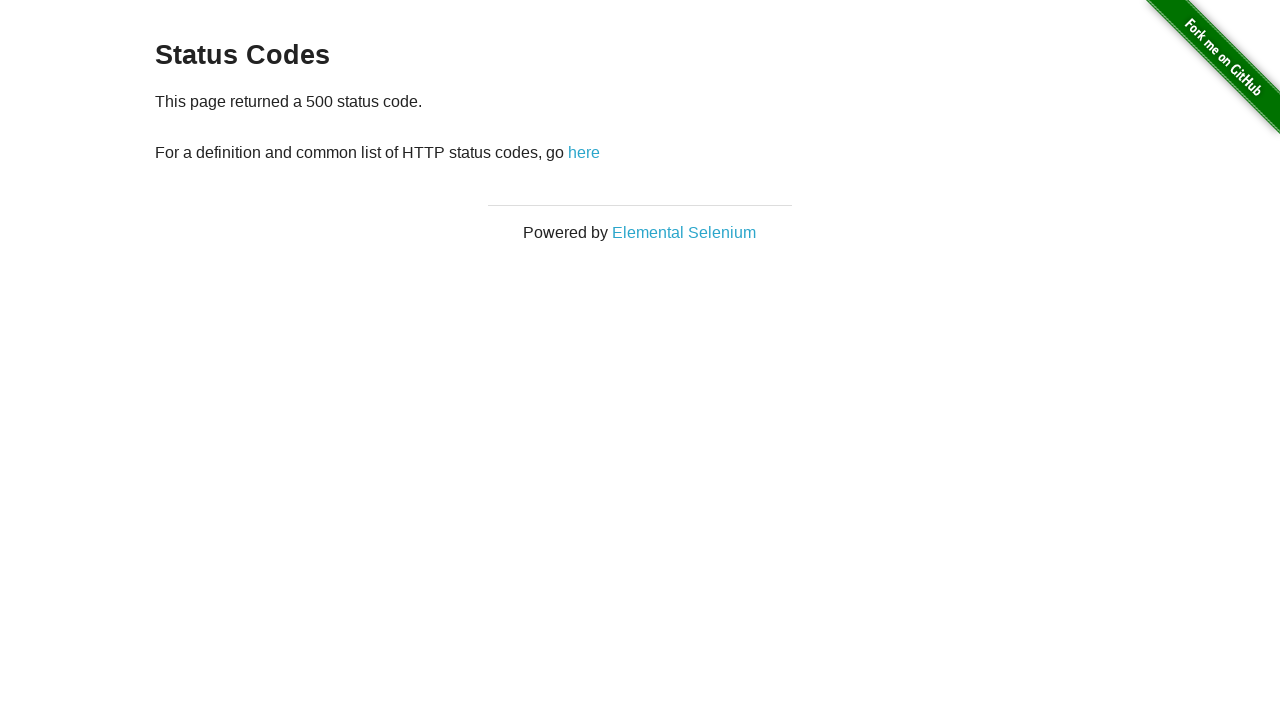

Waited for page to load after navigating to 500 error page
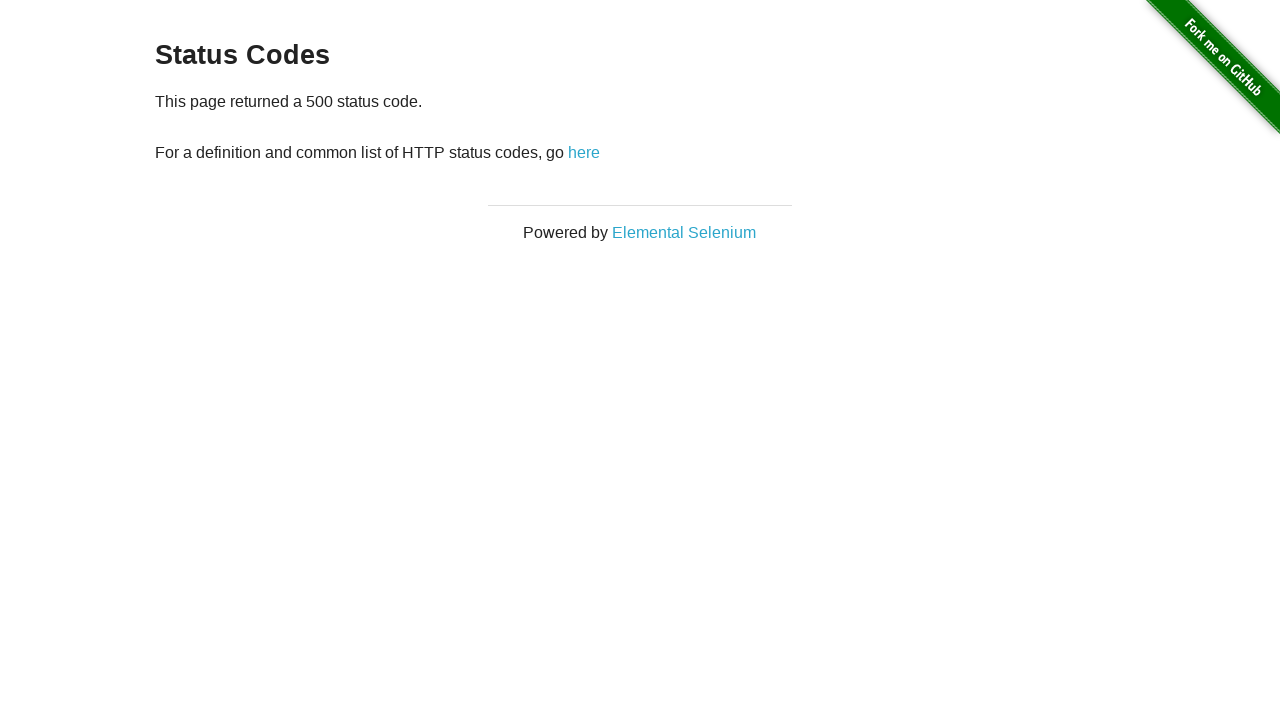

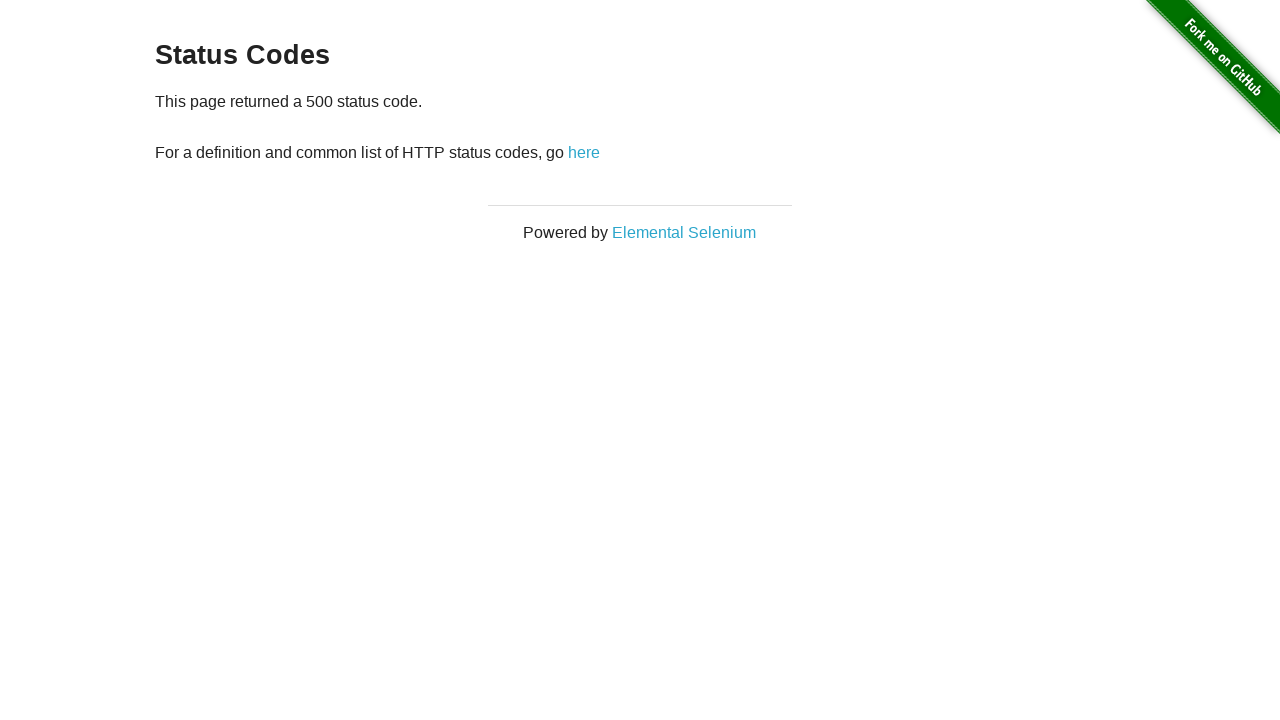